Tests keyboard and mouse input by filling a text field and clicking a button

Starting URL: http://formy-project.herokuapp.com/keypress

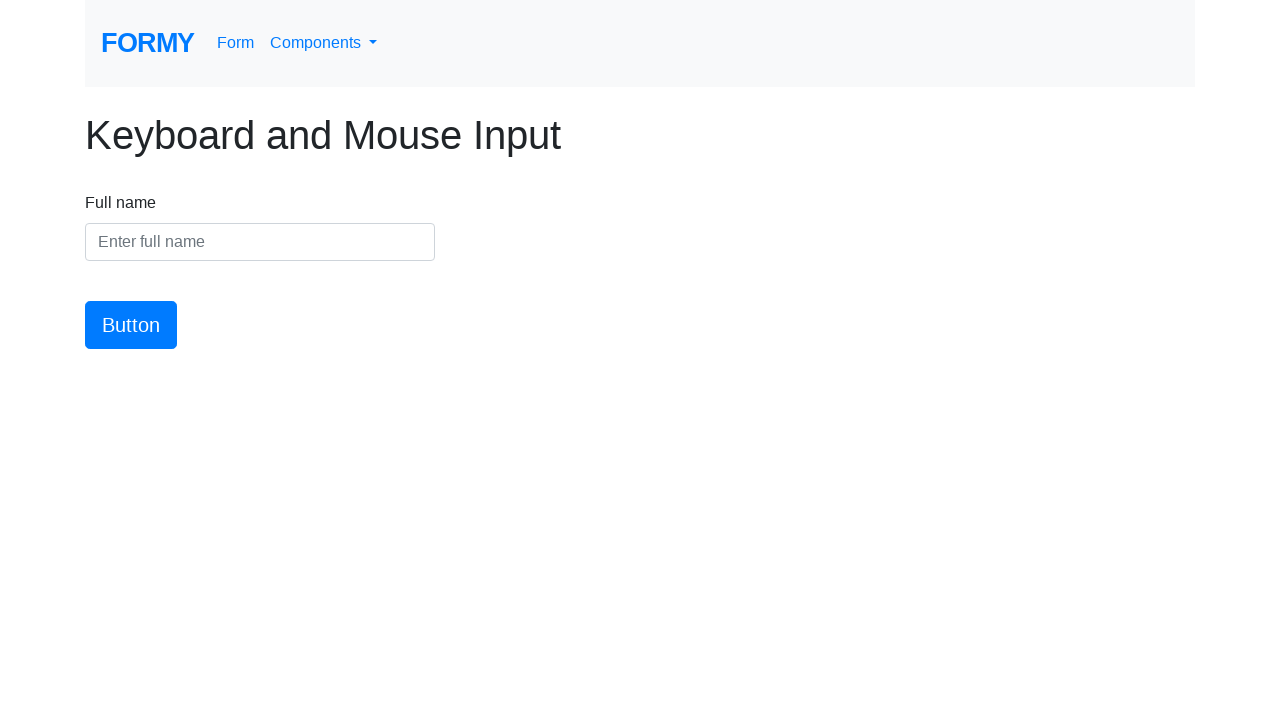

Clicked on the name input field at (260, 242) on #name
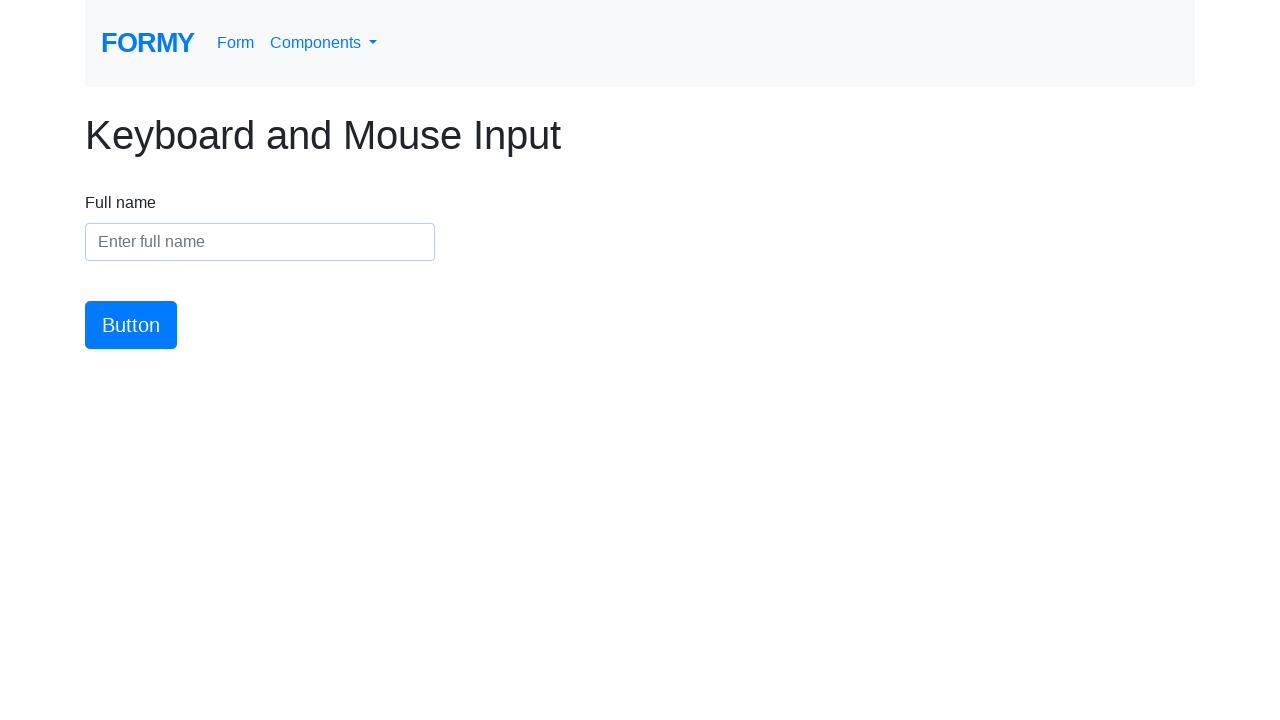

Filled name field with 'LVK' on #name
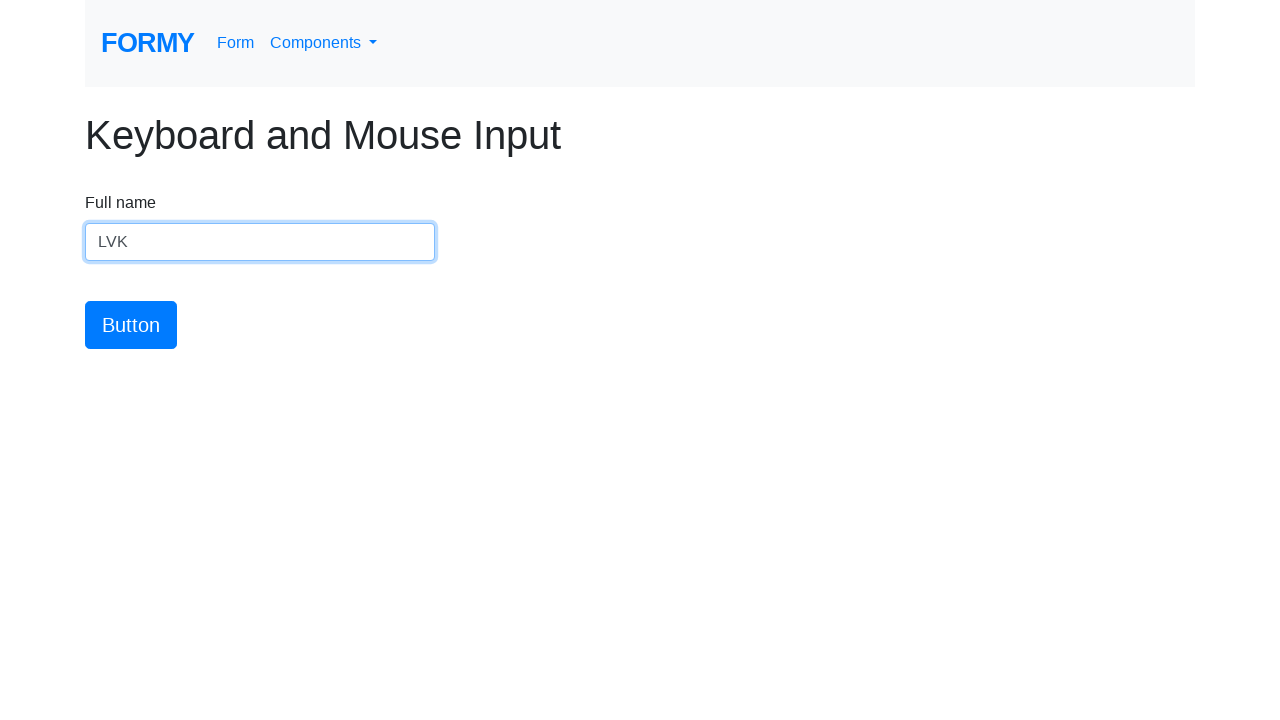

Clicked the submit button at (131, 325) on #button
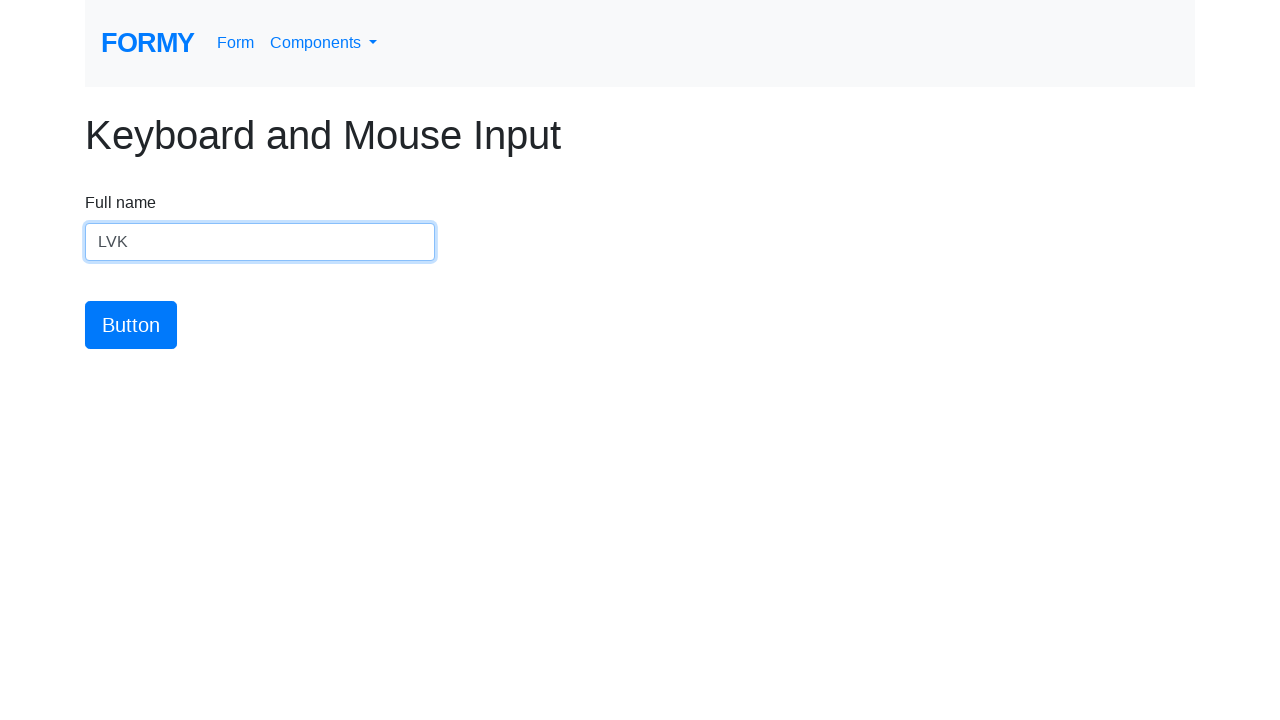

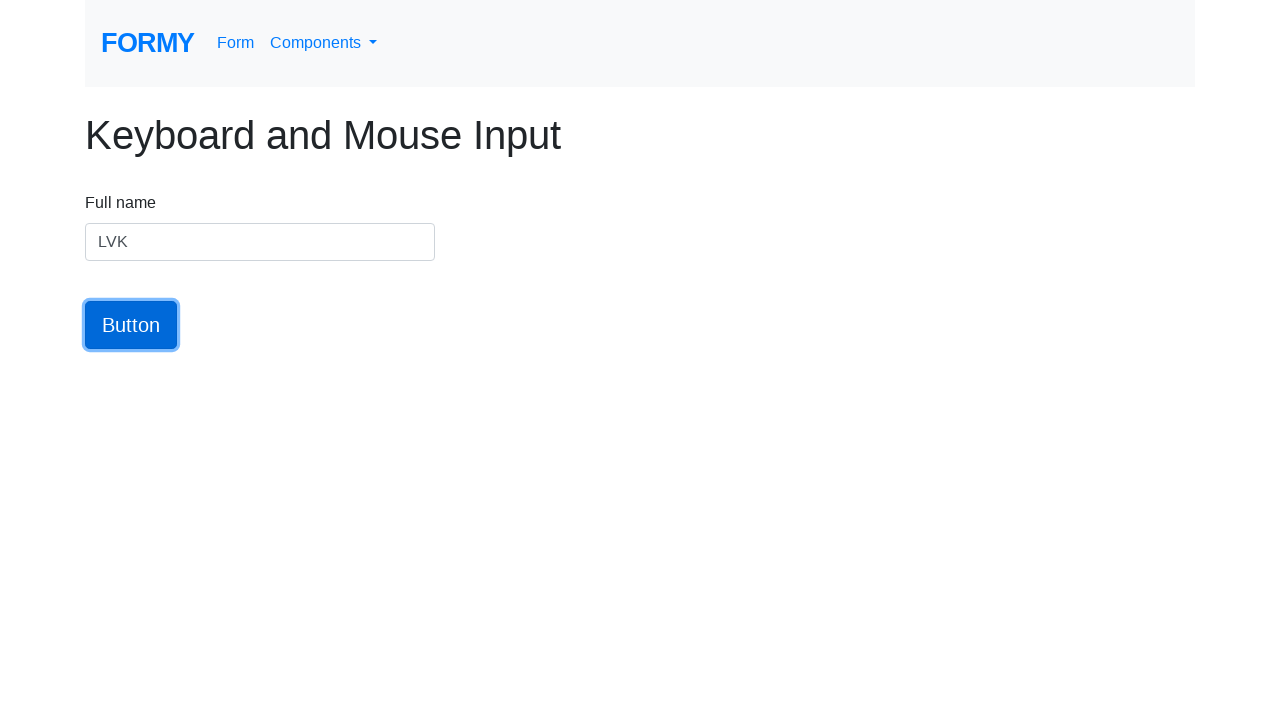